Tests project creation form by filling in a project name and clicking the register/show button

Starting URL: https://tools.grihaindia.org/Project/Create

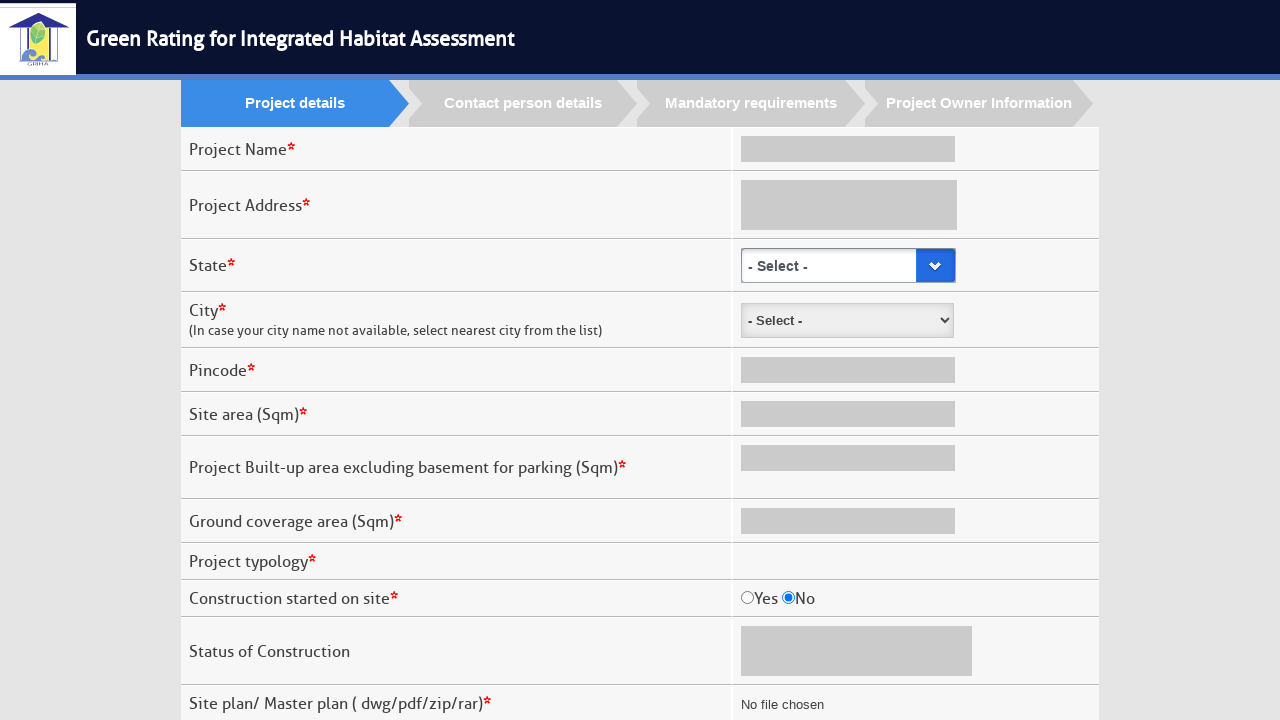

Filled project name field with 'abc' on input[name='PDProjectName']
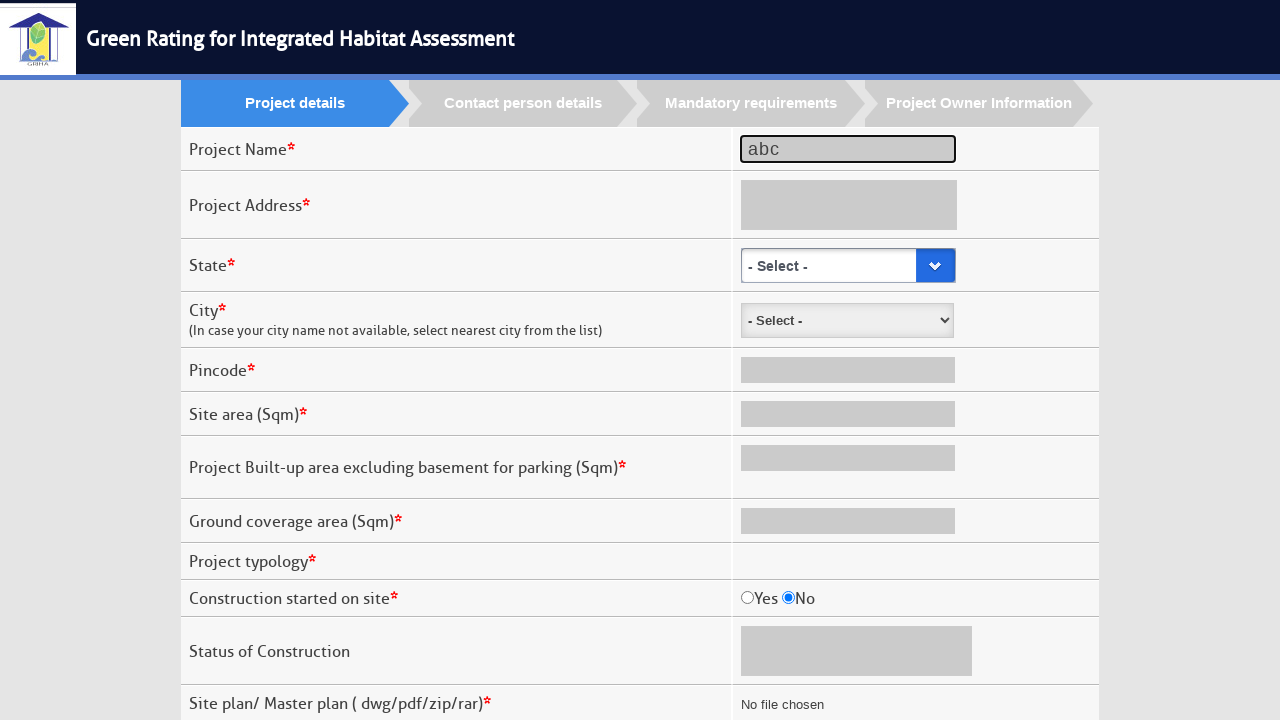

Clicked the show register button at (1070, 626) on #showregister
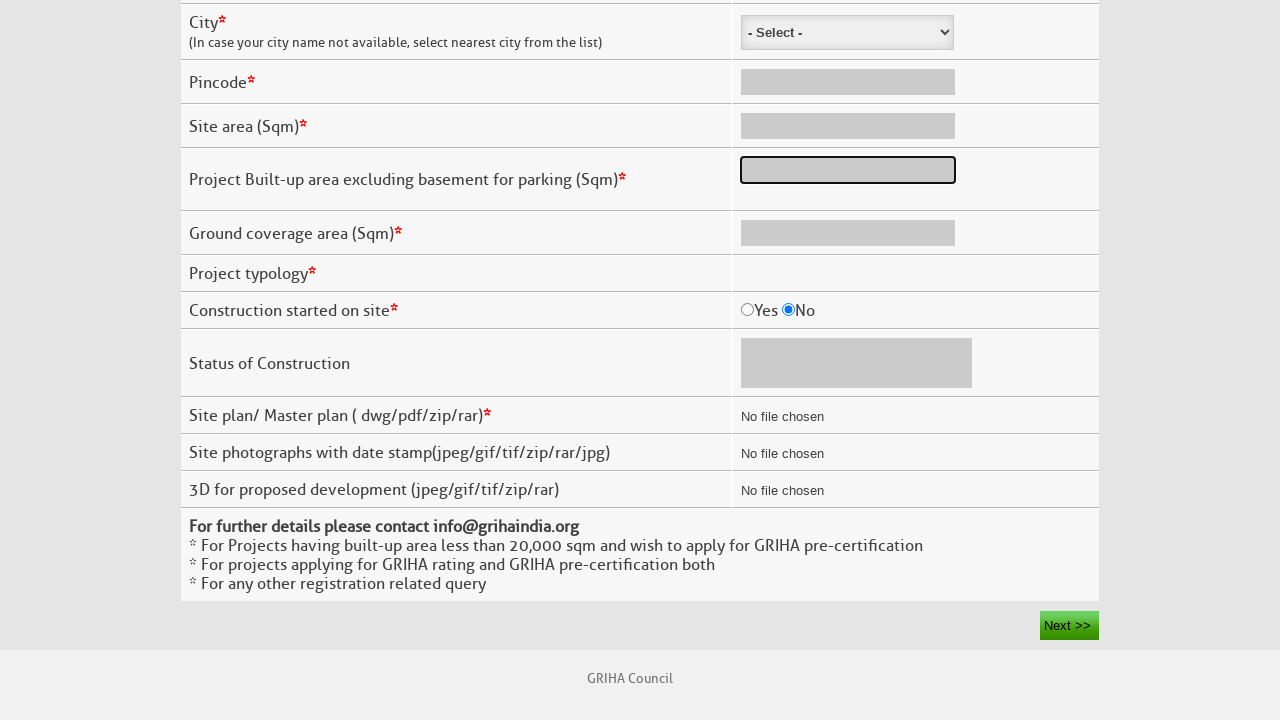

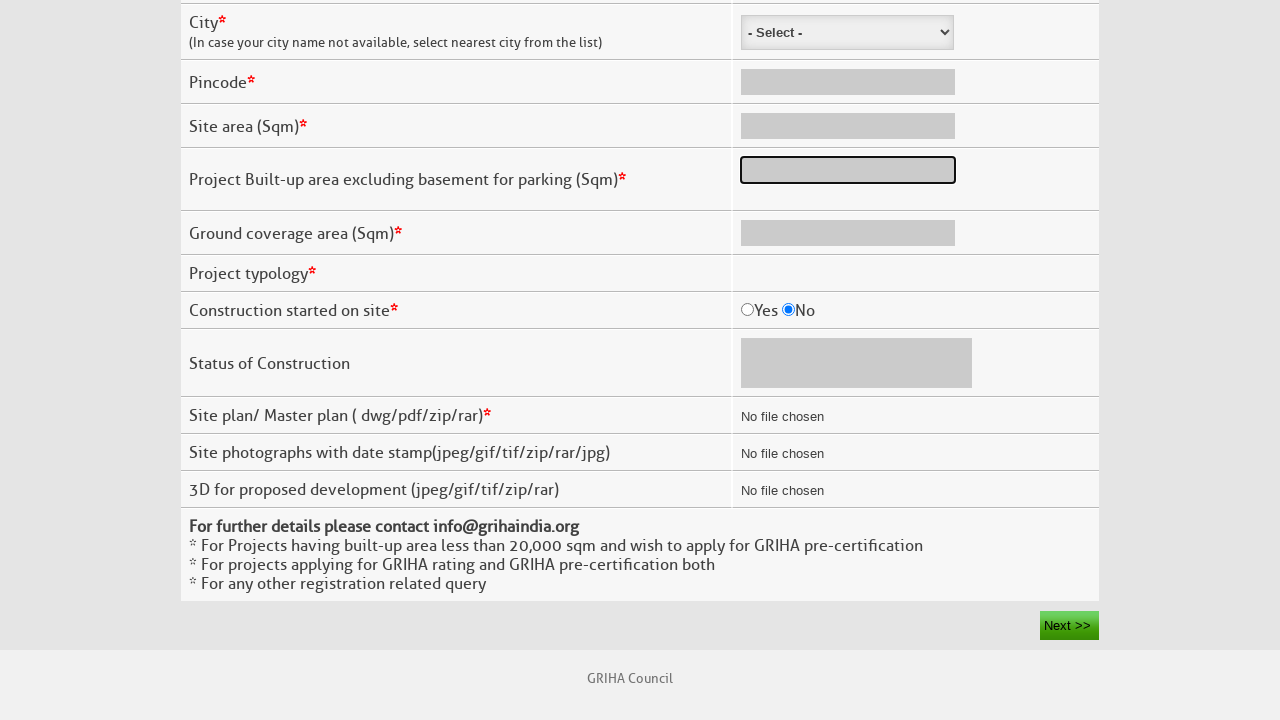